Navigates to the jobs page by clicking a link and verifies the page title

Starting URL: https://alchemy.hguy.co/jobs/

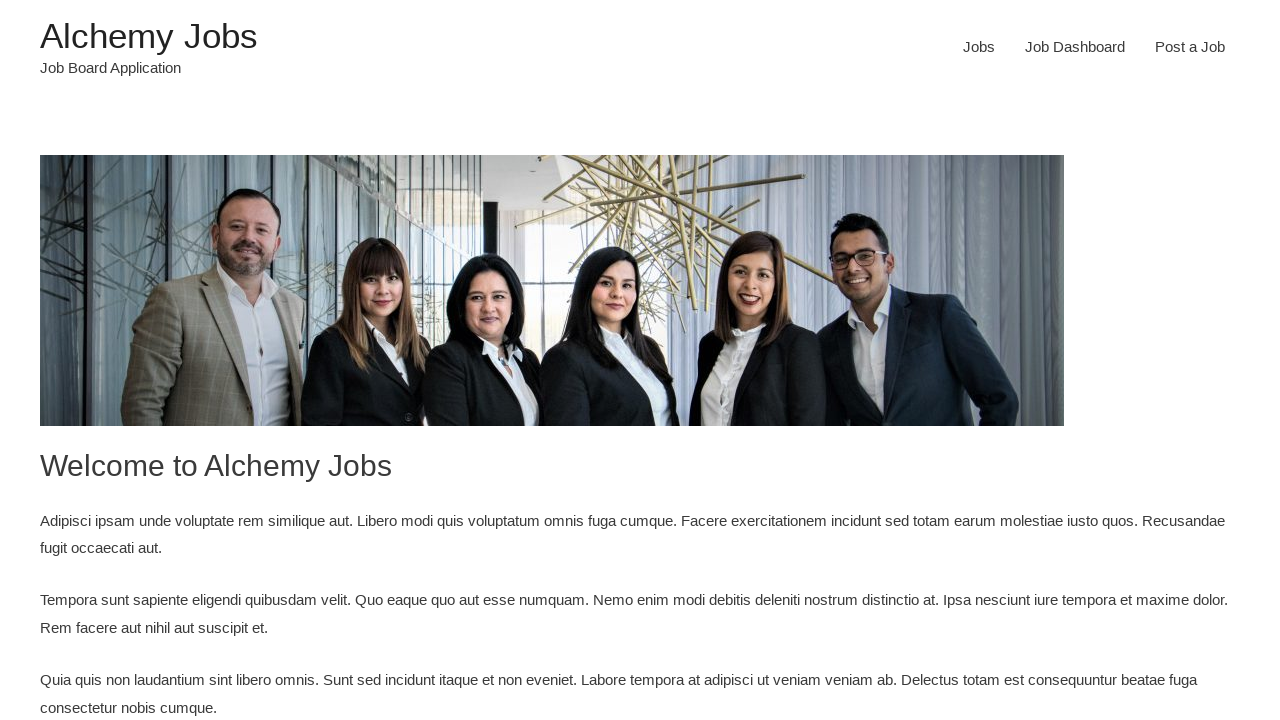

Clicked Jobs link to navigate to jobs page at (979, 47) on a[href='https://alchemy.hguy.co/jobs/jobs/']
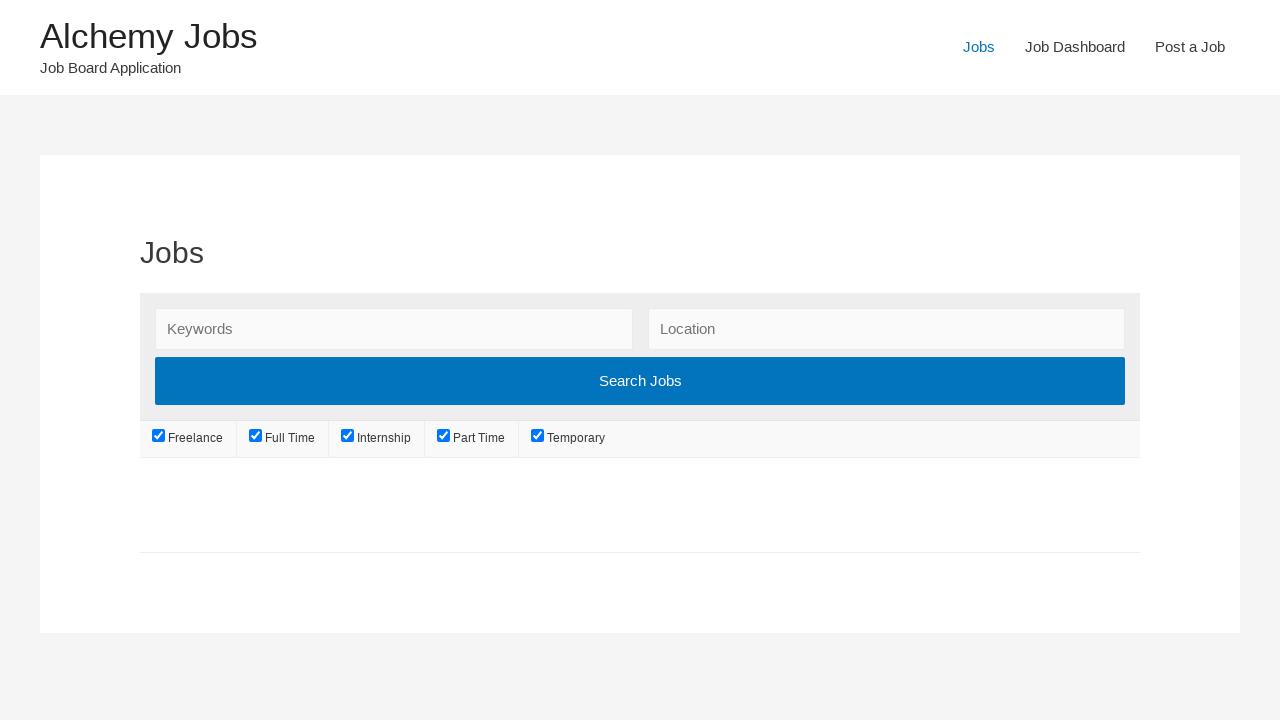

Waited for page to load with networkidle state
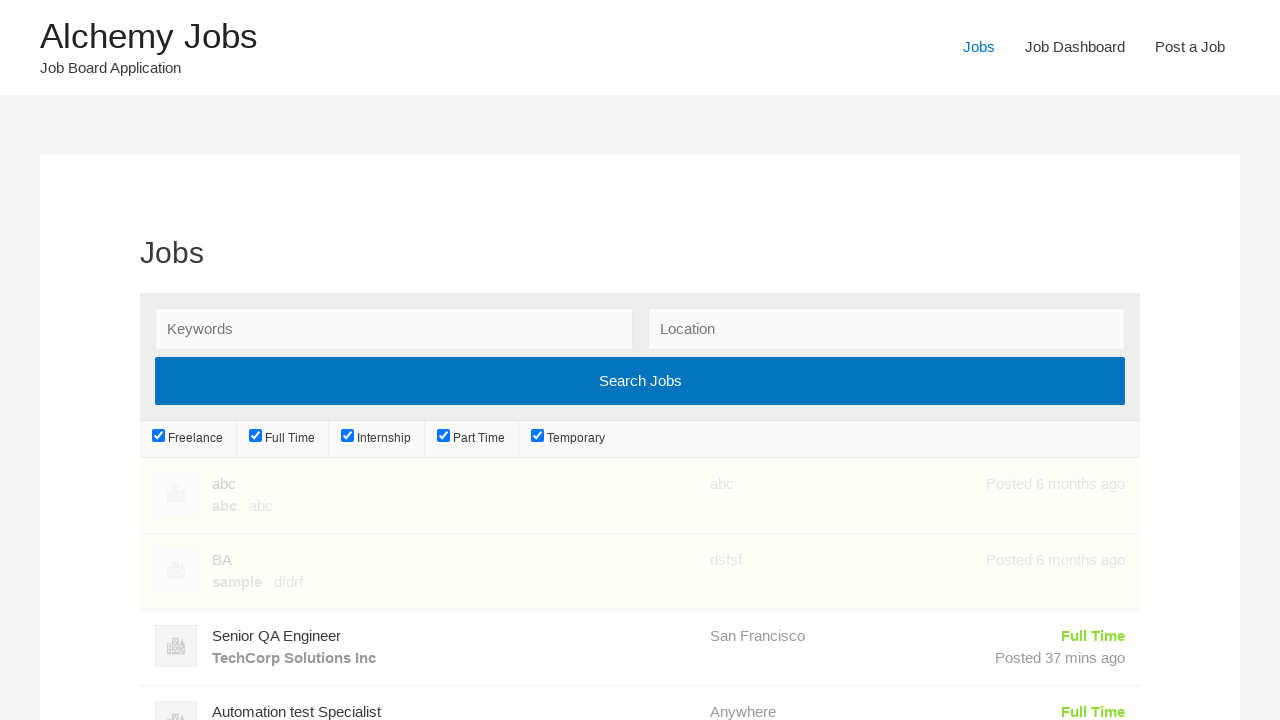

Verified page title is 'Jobs – Alchemy Jobs'
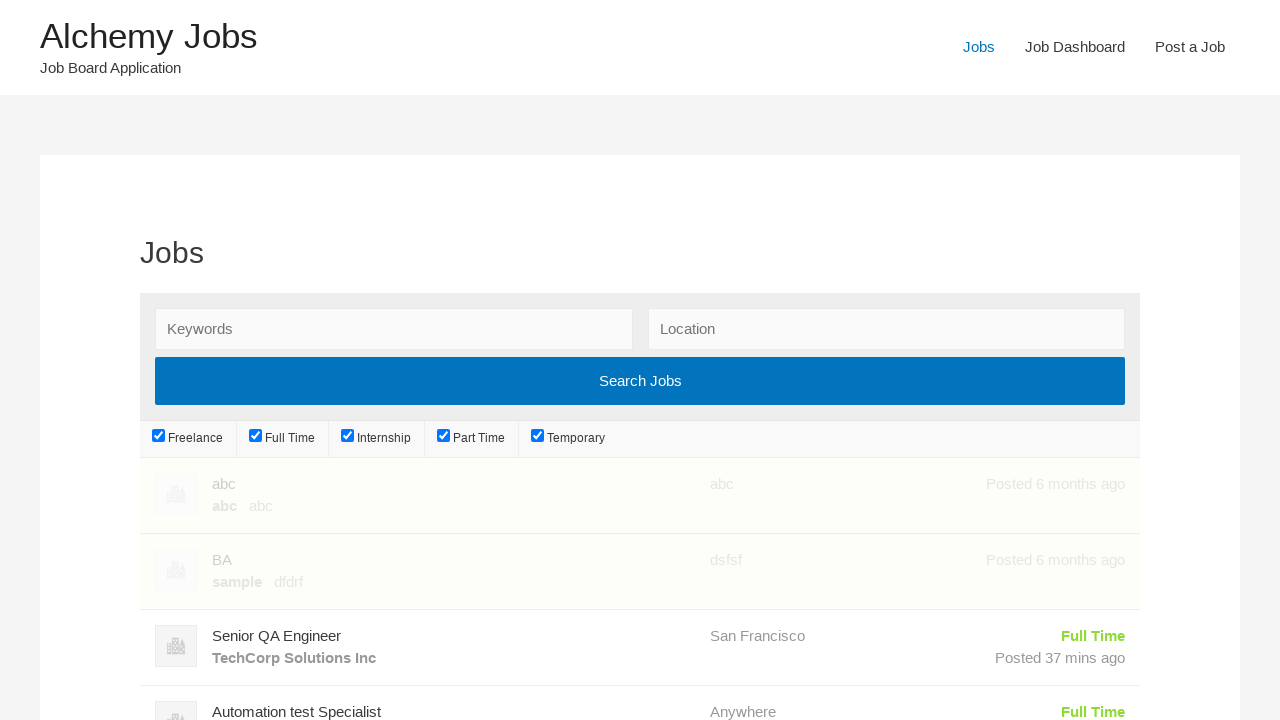

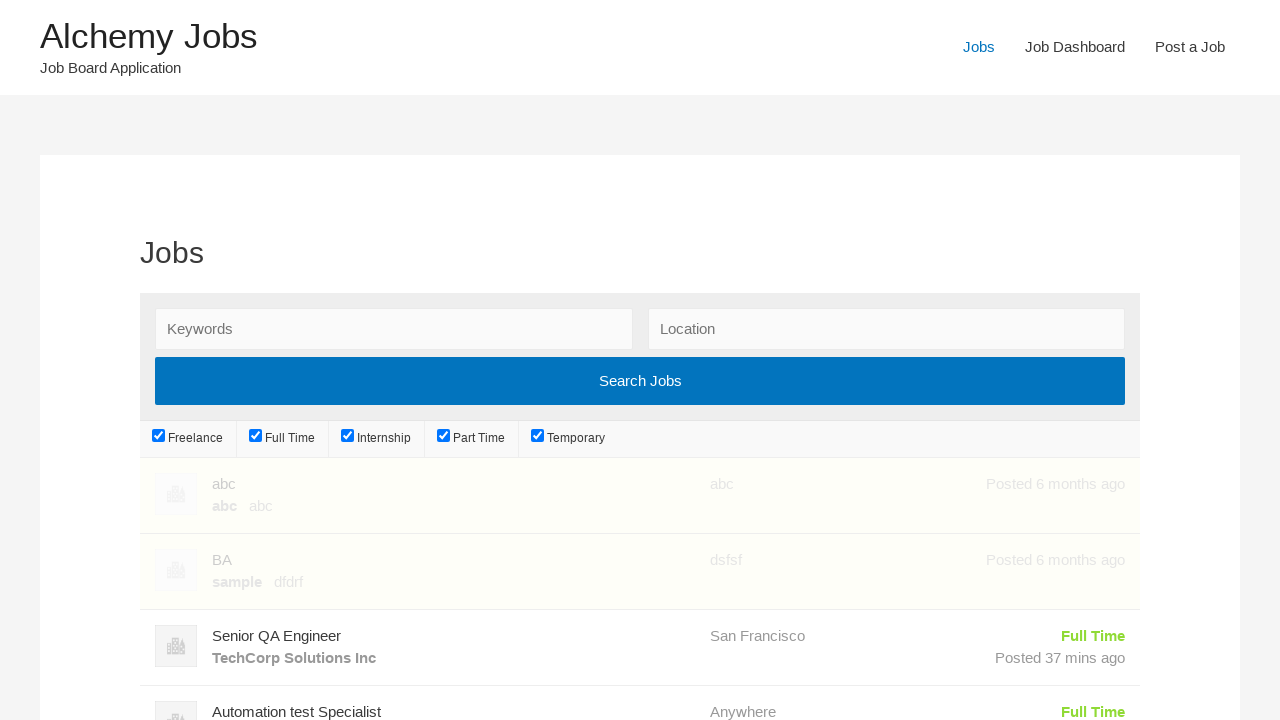